Tests browser navigation methods by visiting multiple pages and using back, forward, and refresh functionality

Starting URL: https://kodif.io/

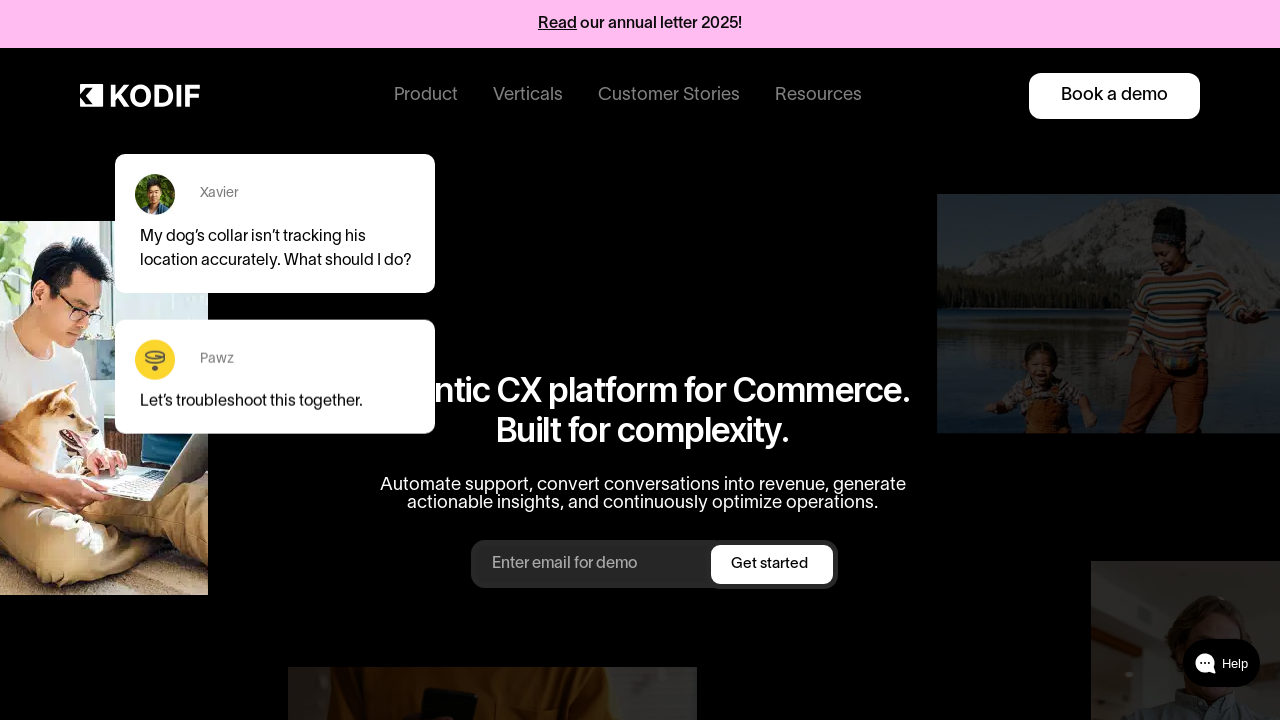

Retrieved and printed page title from kodif.io
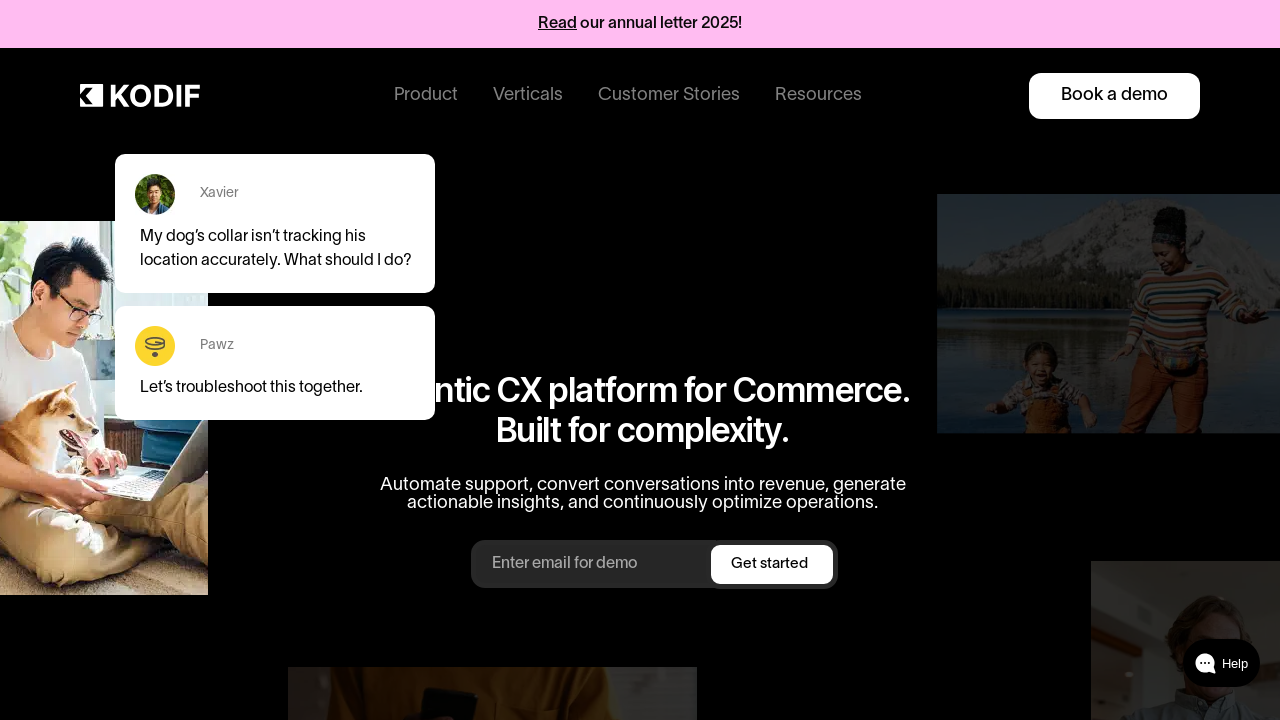

Retrieved and printed current page URL
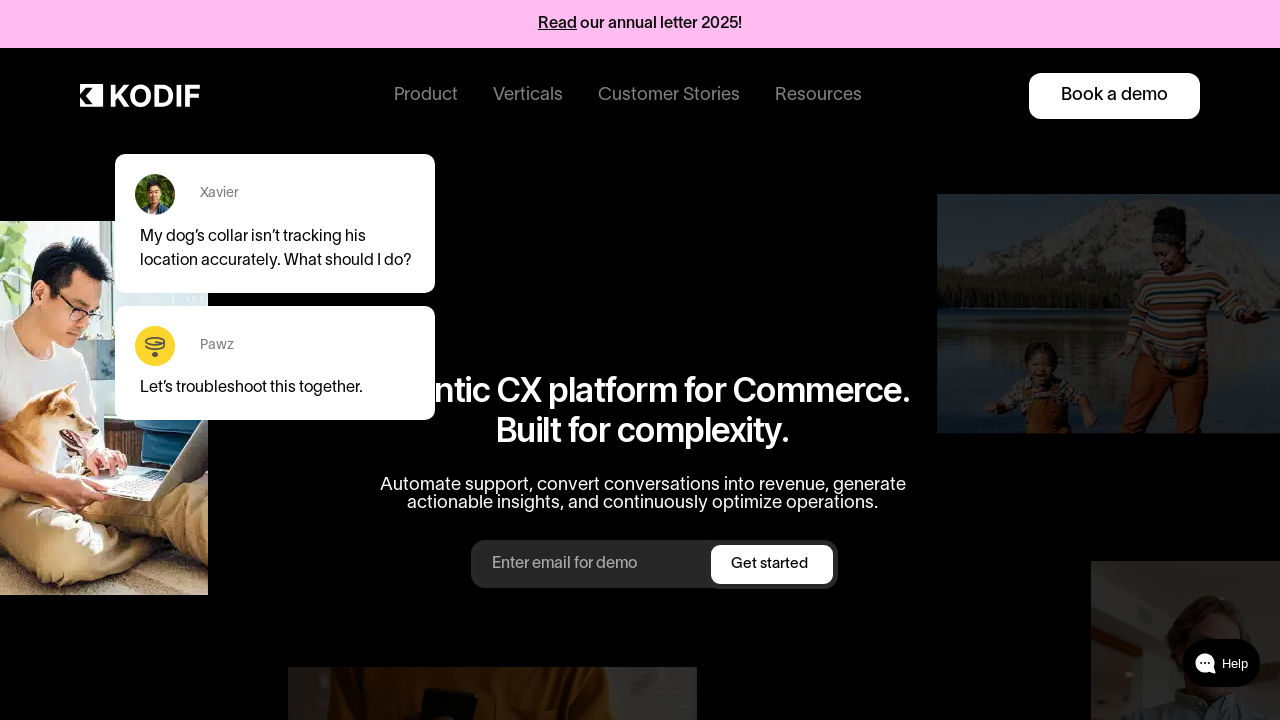

Navigated to https://www.techtorialacademy.com/
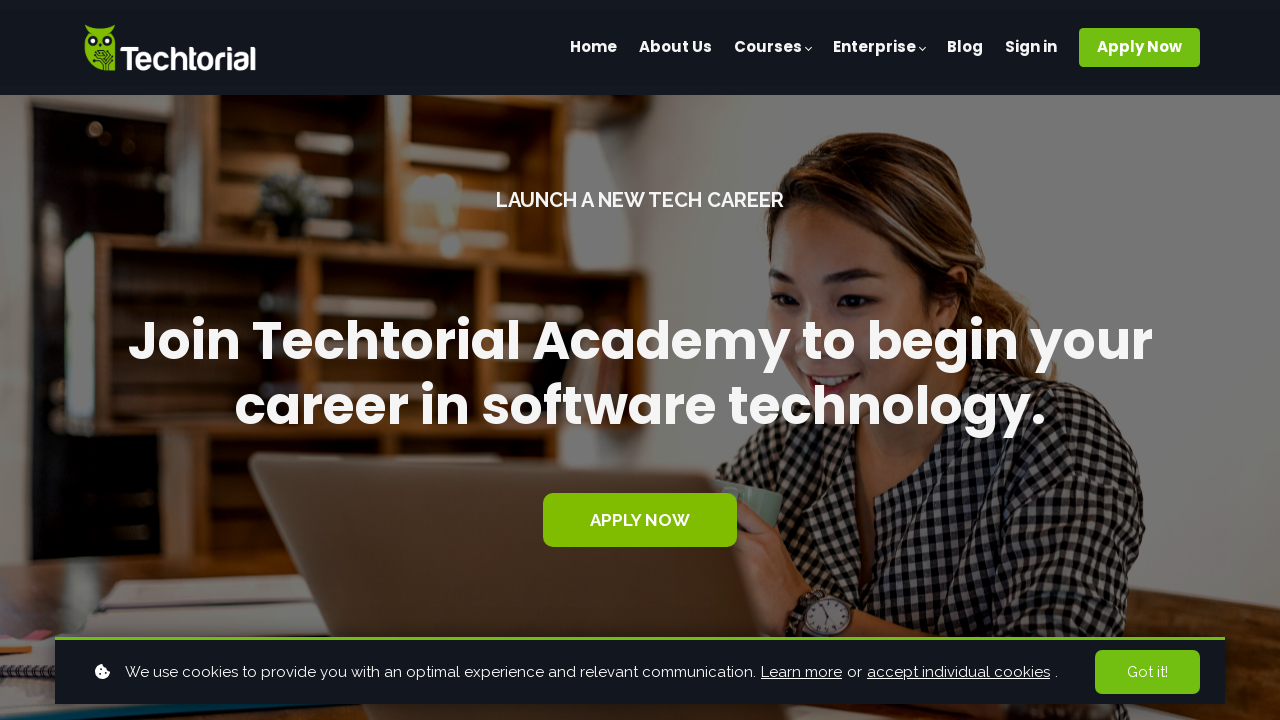

Used back button to navigate to previous page (kodif.io)
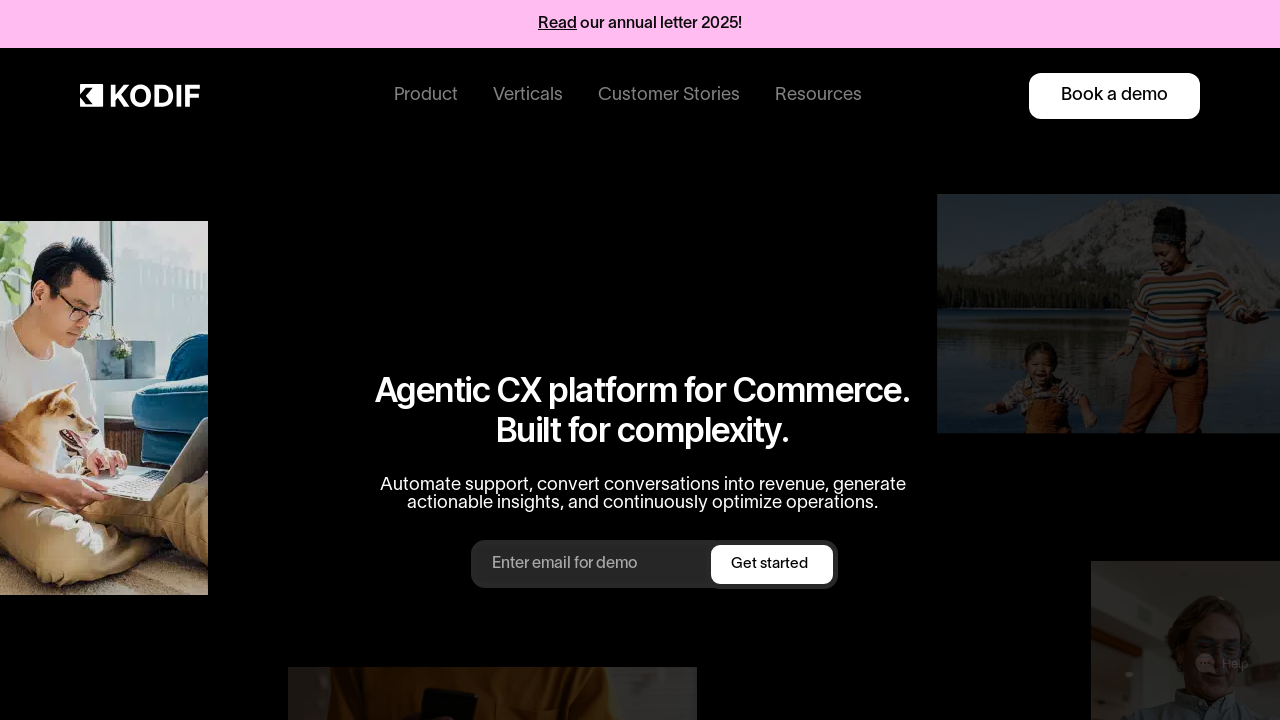

Used forward button to navigate to techtorialacademy.com
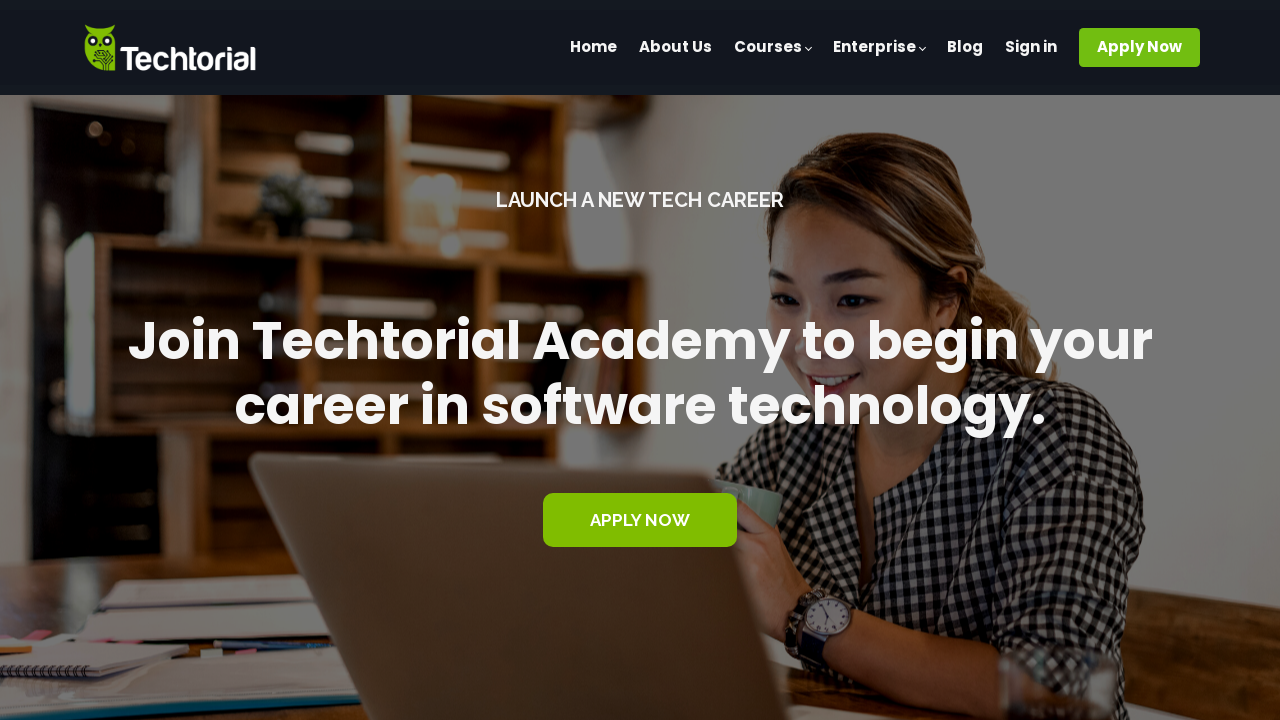

Refreshed the current page
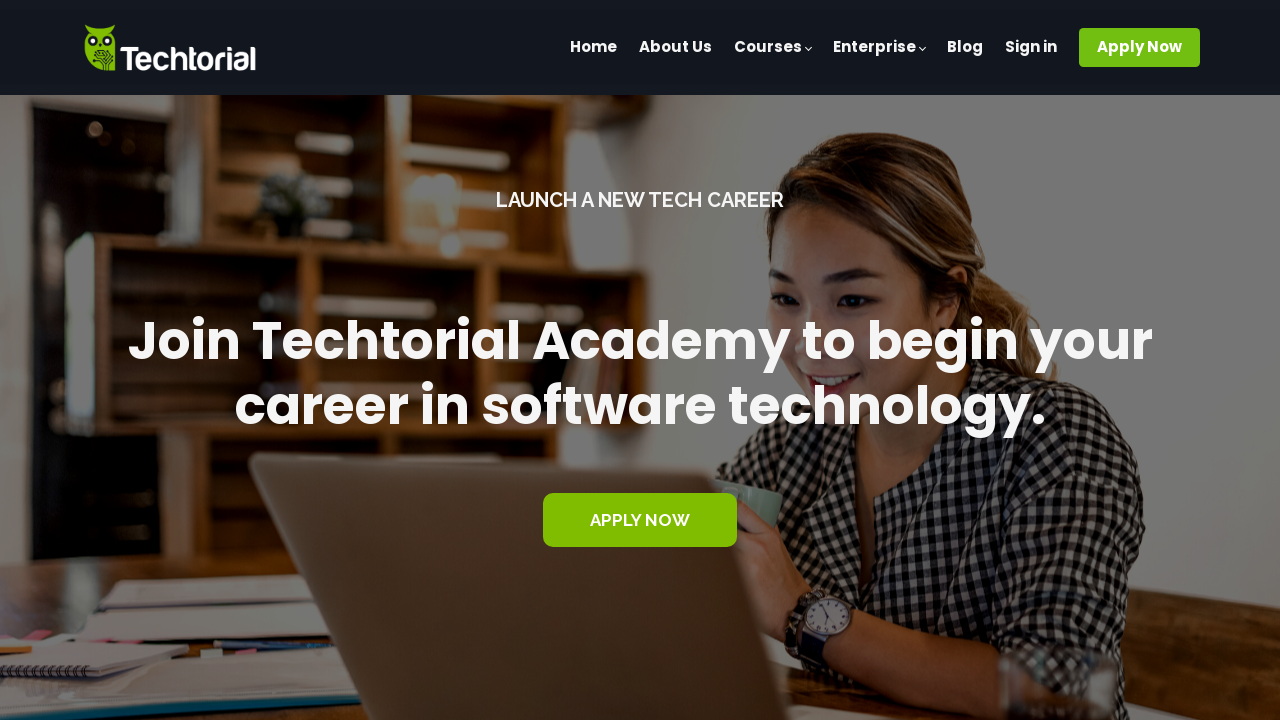

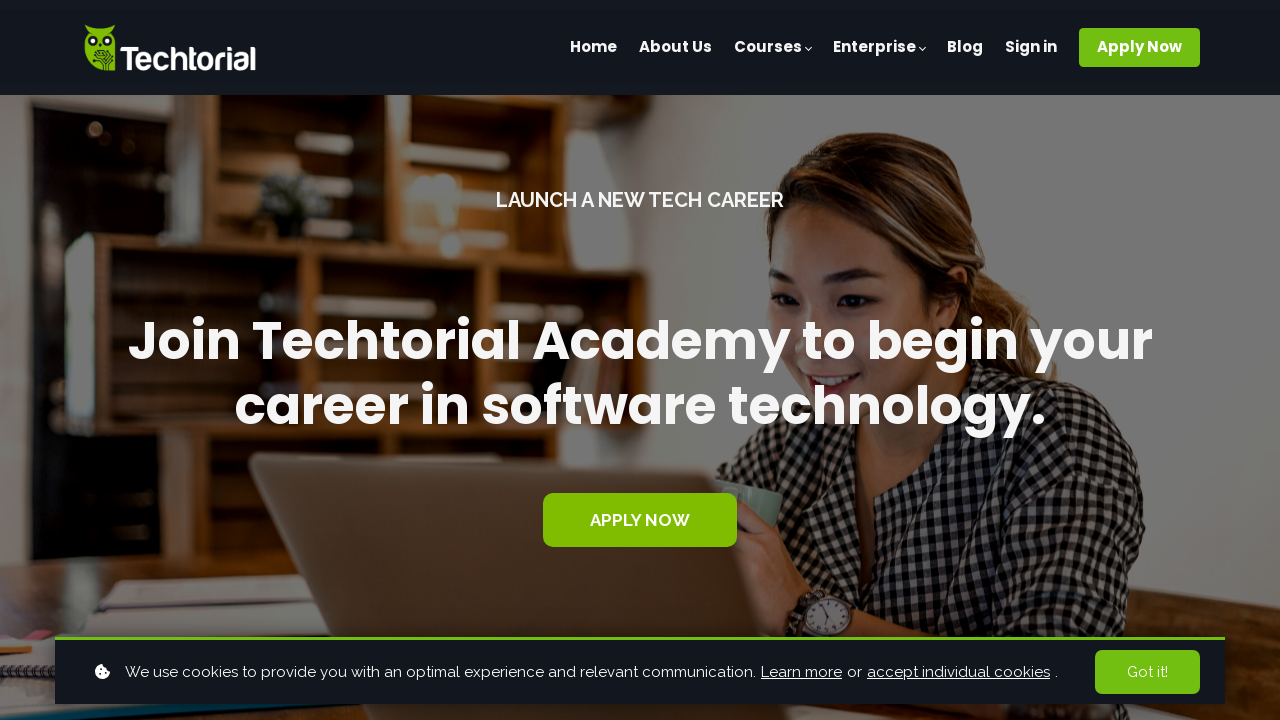